Tests navigation between nested iframes by switching to a parent frame, reading its content, then switching to a child frame and reading its content

Starting URL: https://demoqa.com/nestedframes

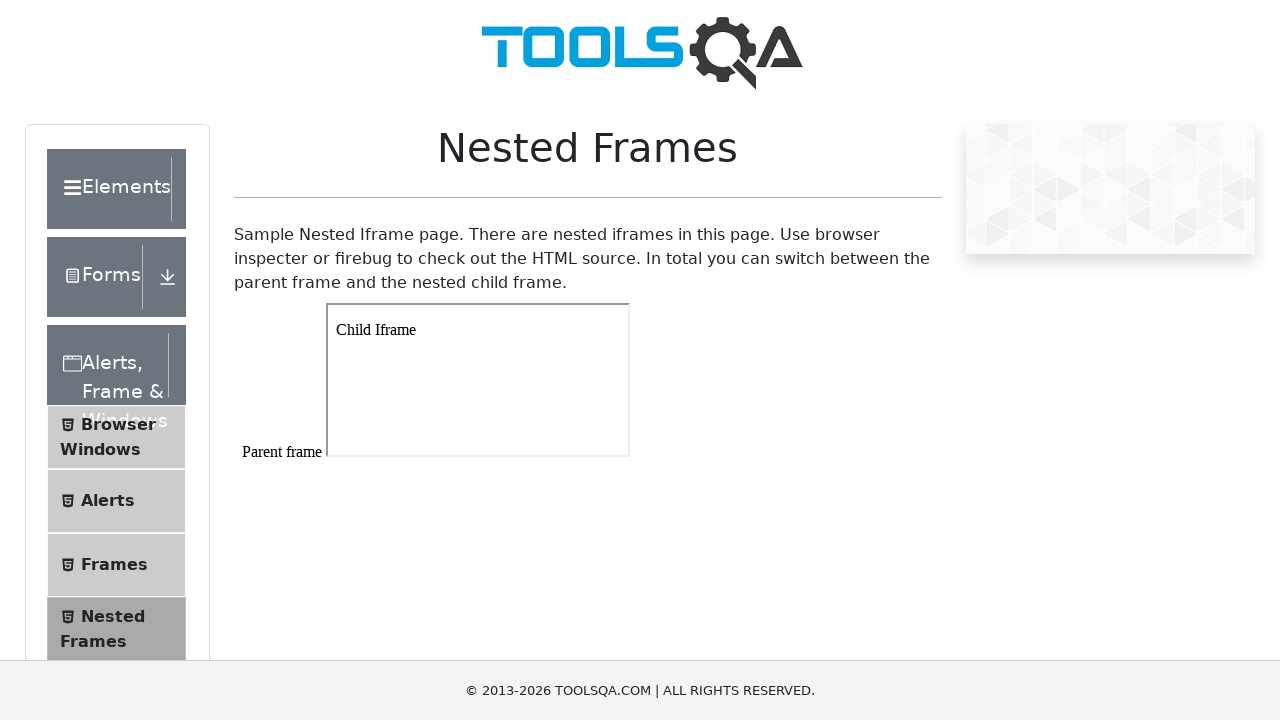

Navigated to nested frames test page
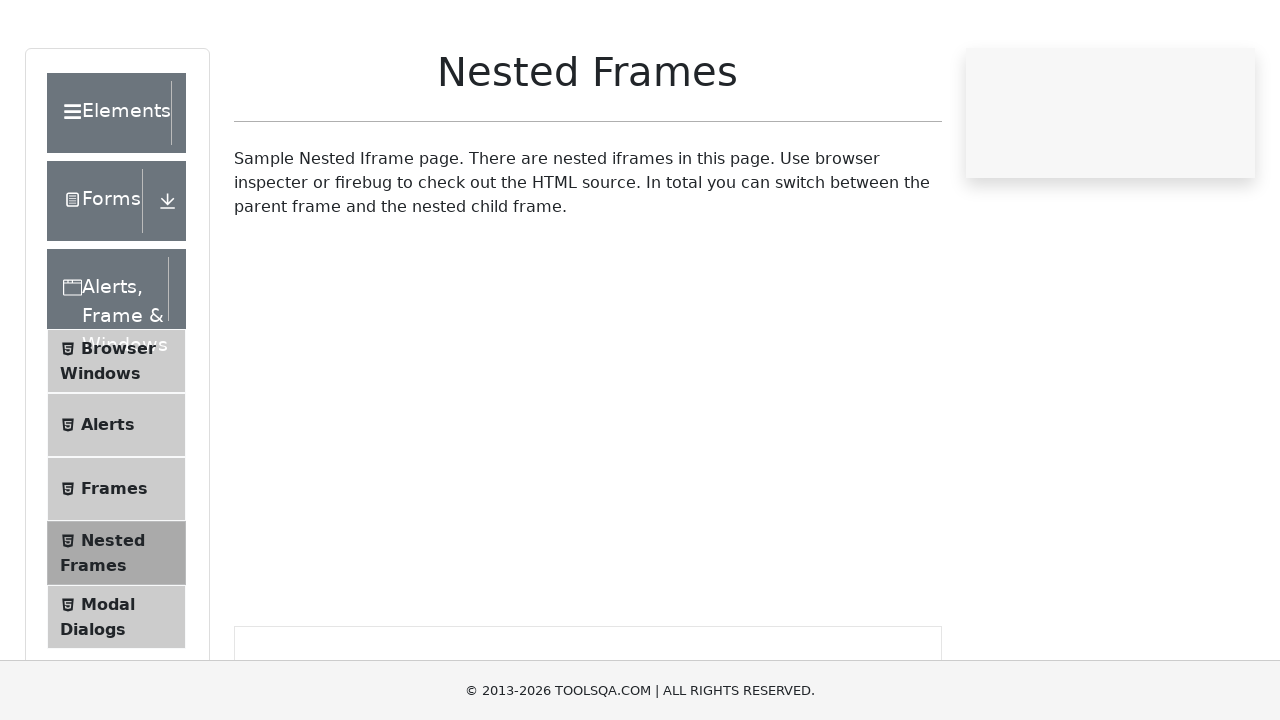

Located parent frame with id 'frame1'
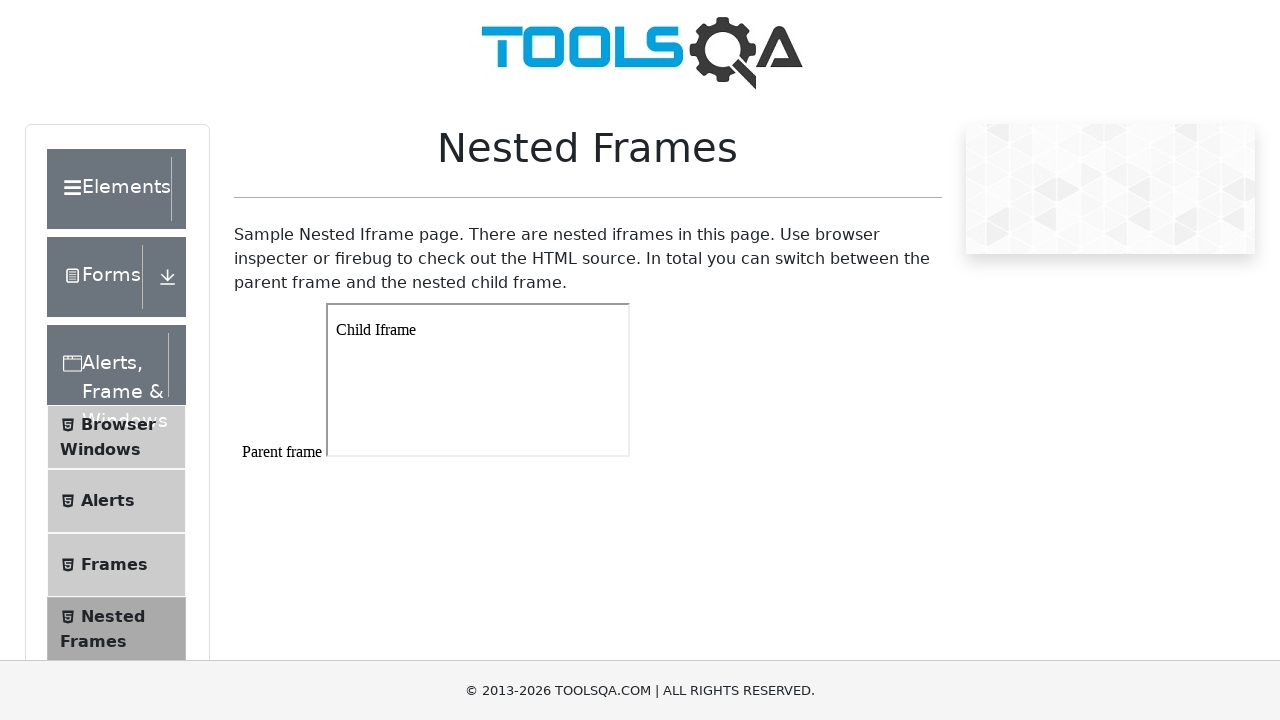

Read content from parent frame: '
Parent frame



'
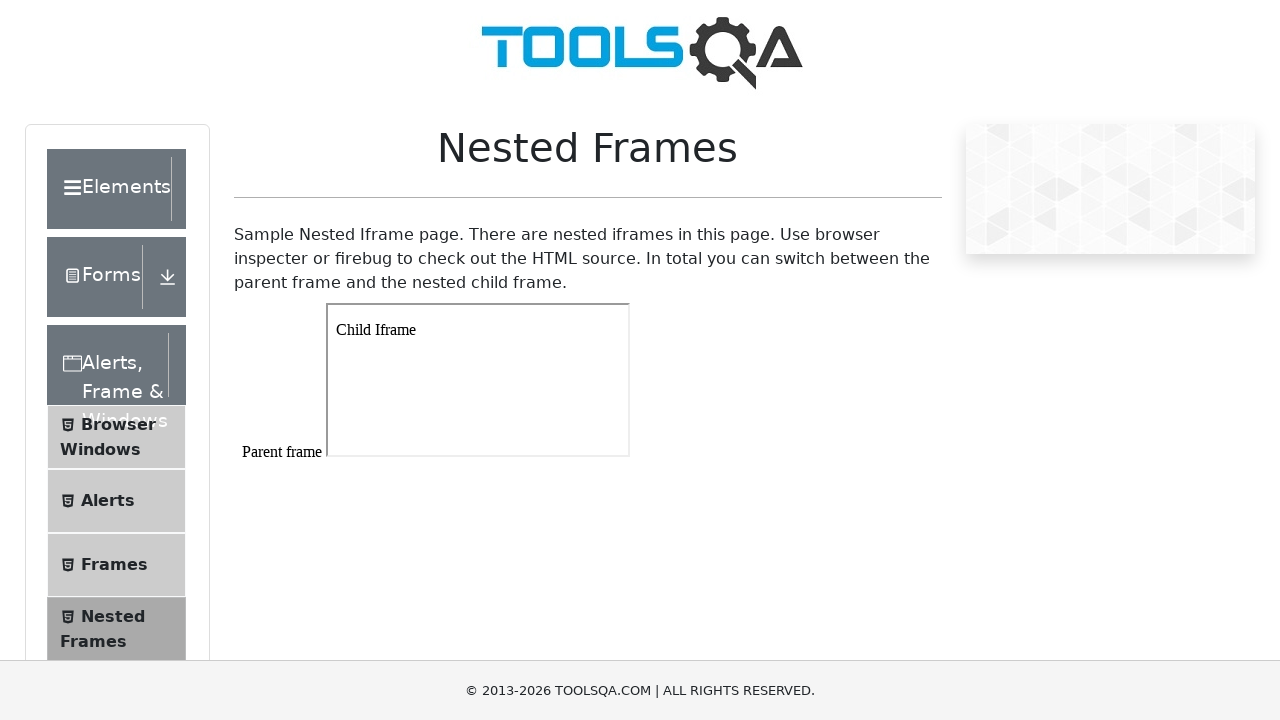

Located child frame nested inside parent frame
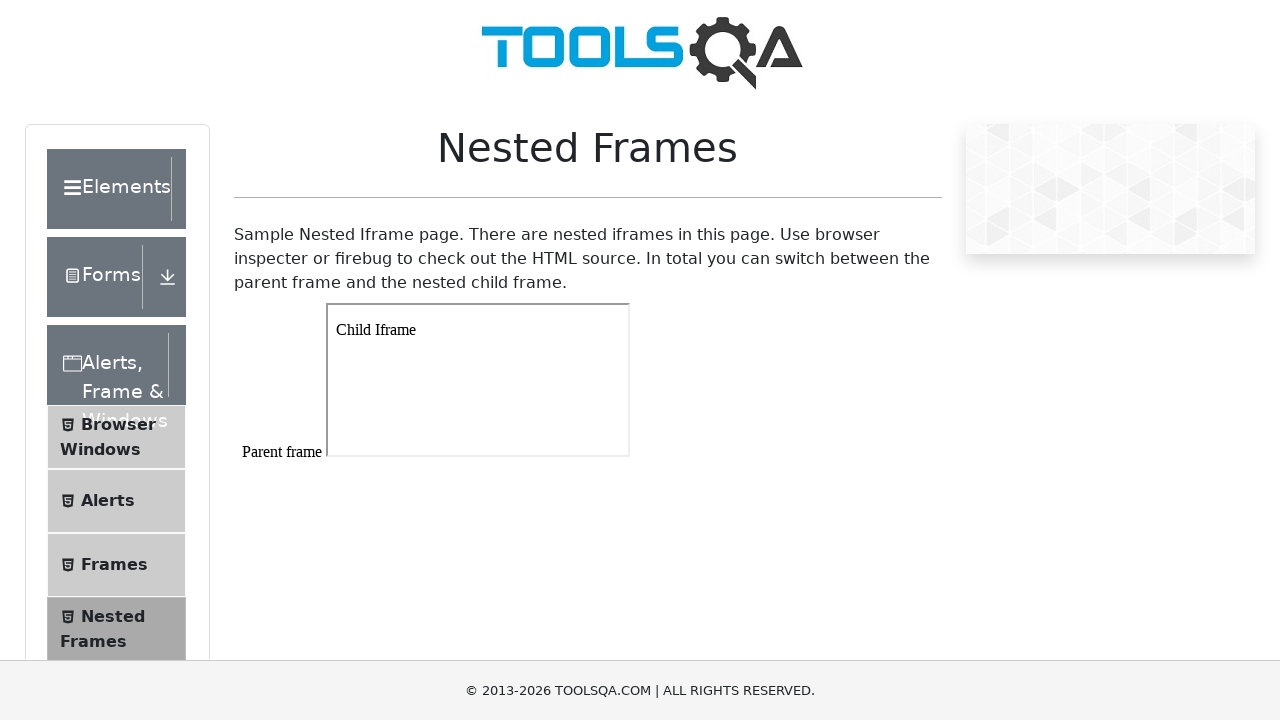

Read content from child frame: 'Child Iframe'
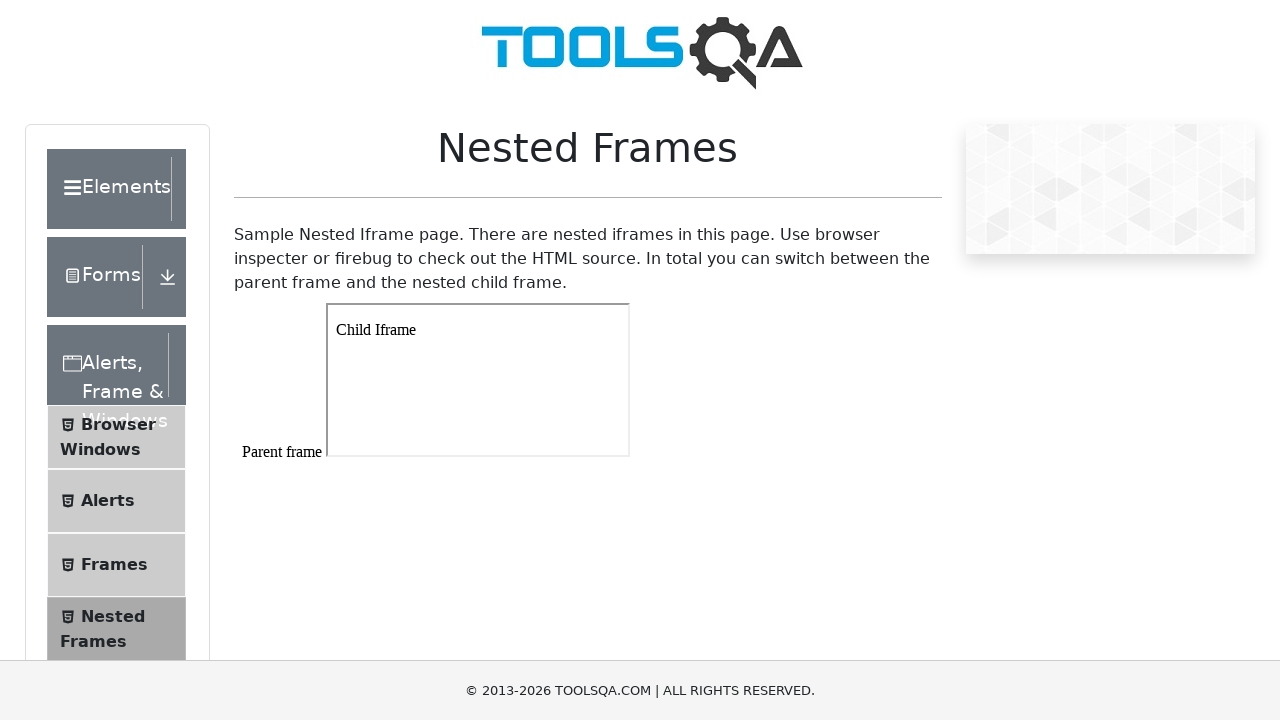

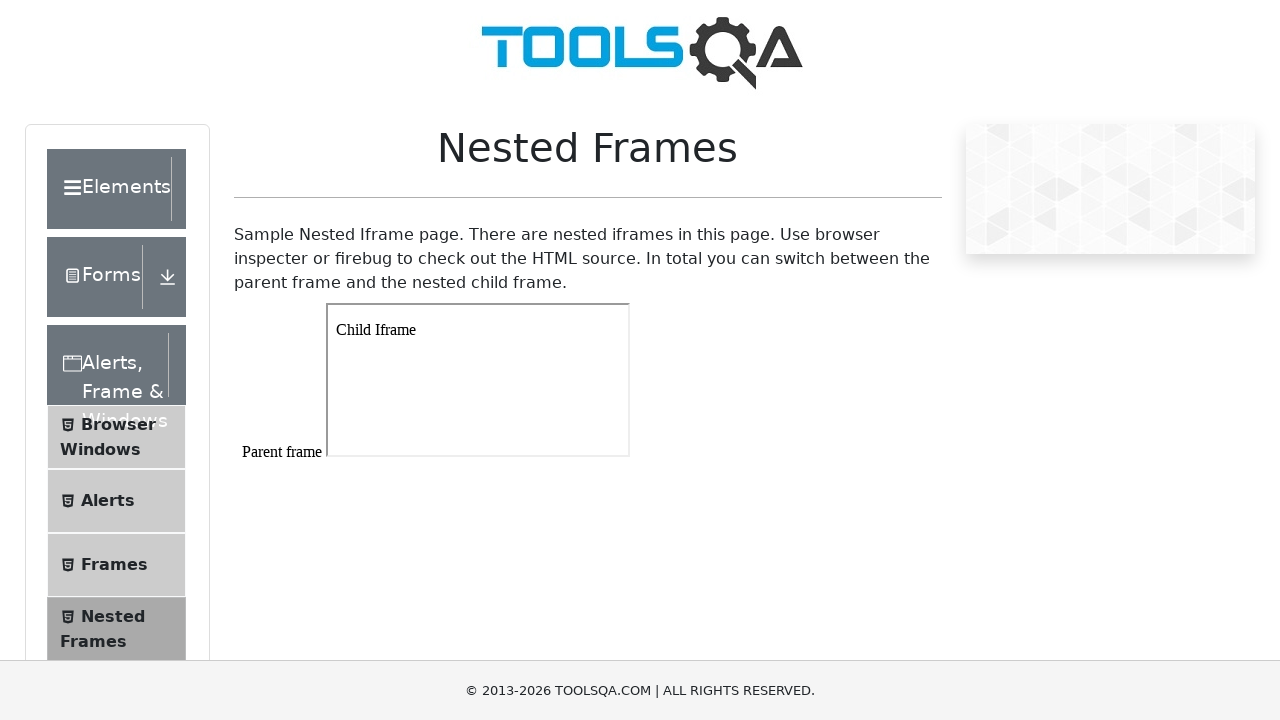